Tests browser window handling functionality by clicking to open a new tab, switching to the new tab, verifying the content displays "This is a sample page", and then switching back to the original window.

Starting URL: https://demoqa.com/alertsWindows

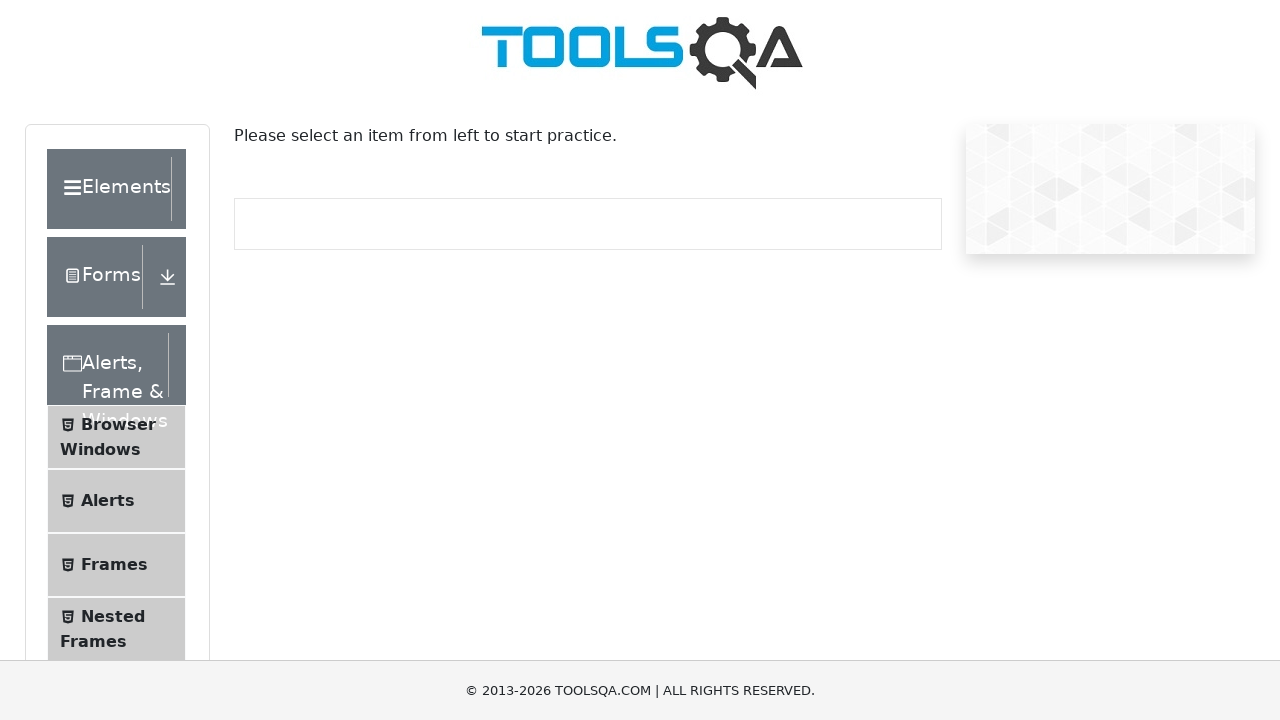

Clicked 'Browser Windows' menu item at (118, 424) on xpath=//span[text()='Browser Windows']
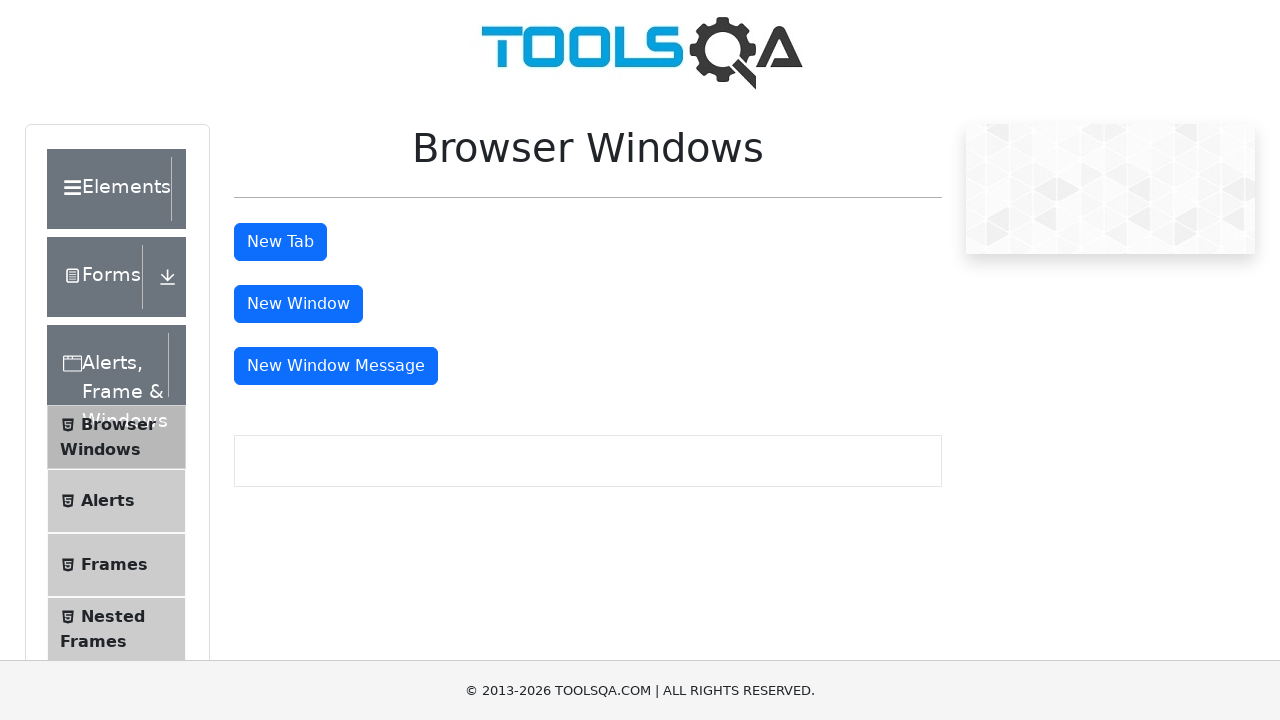

Waited for 'New Tab' button to appear
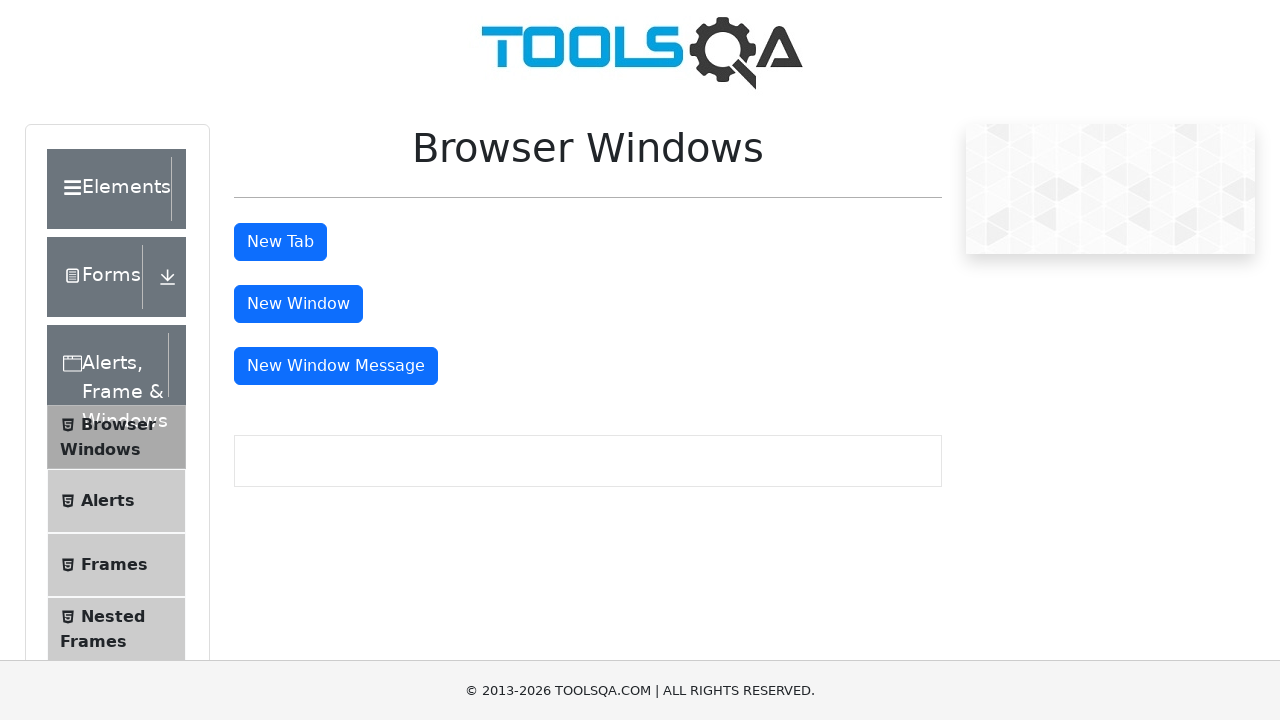

Clicked 'New Tab' button to open new tab at (280, 242) on #tabButton
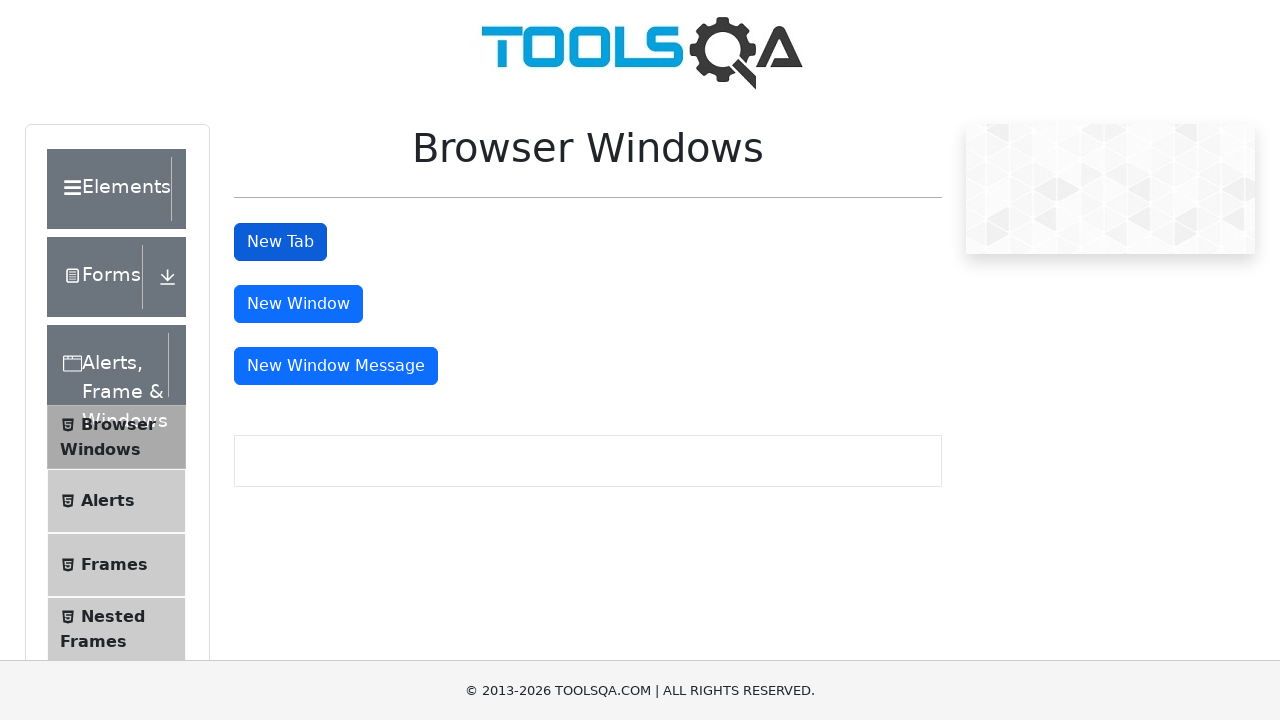

Captured new tab/page object
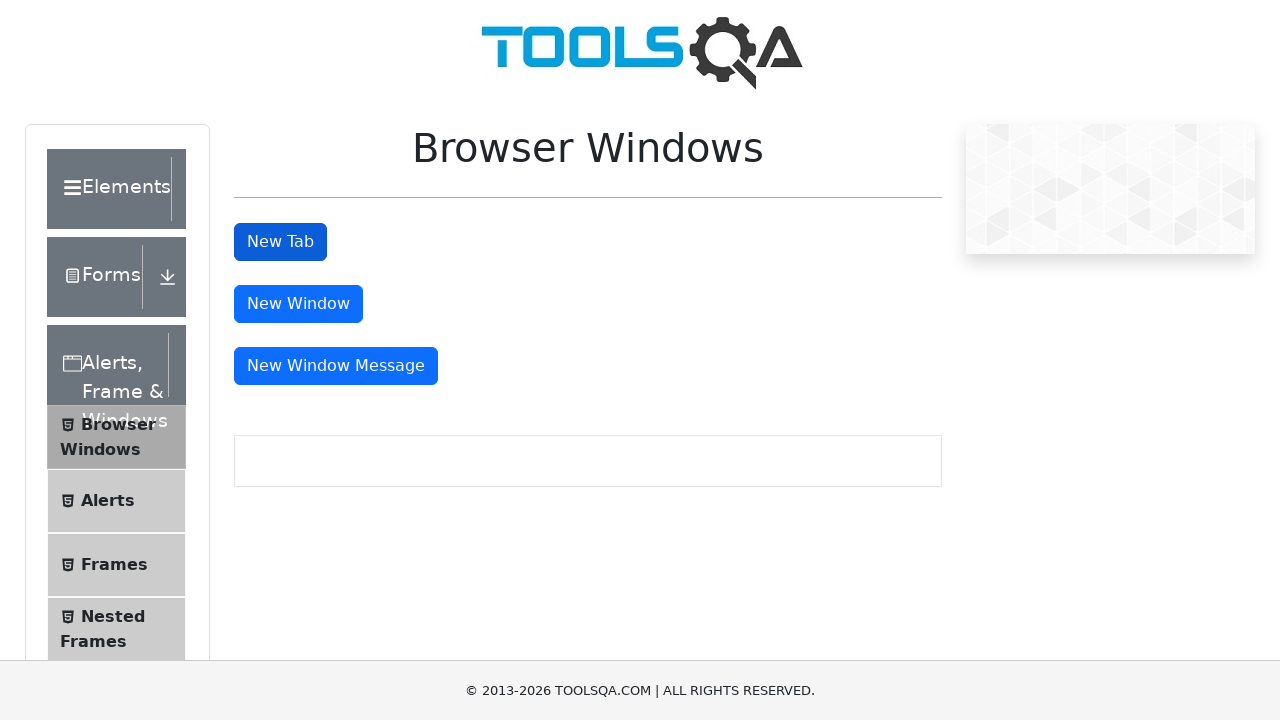

Waited for new tab to fully load
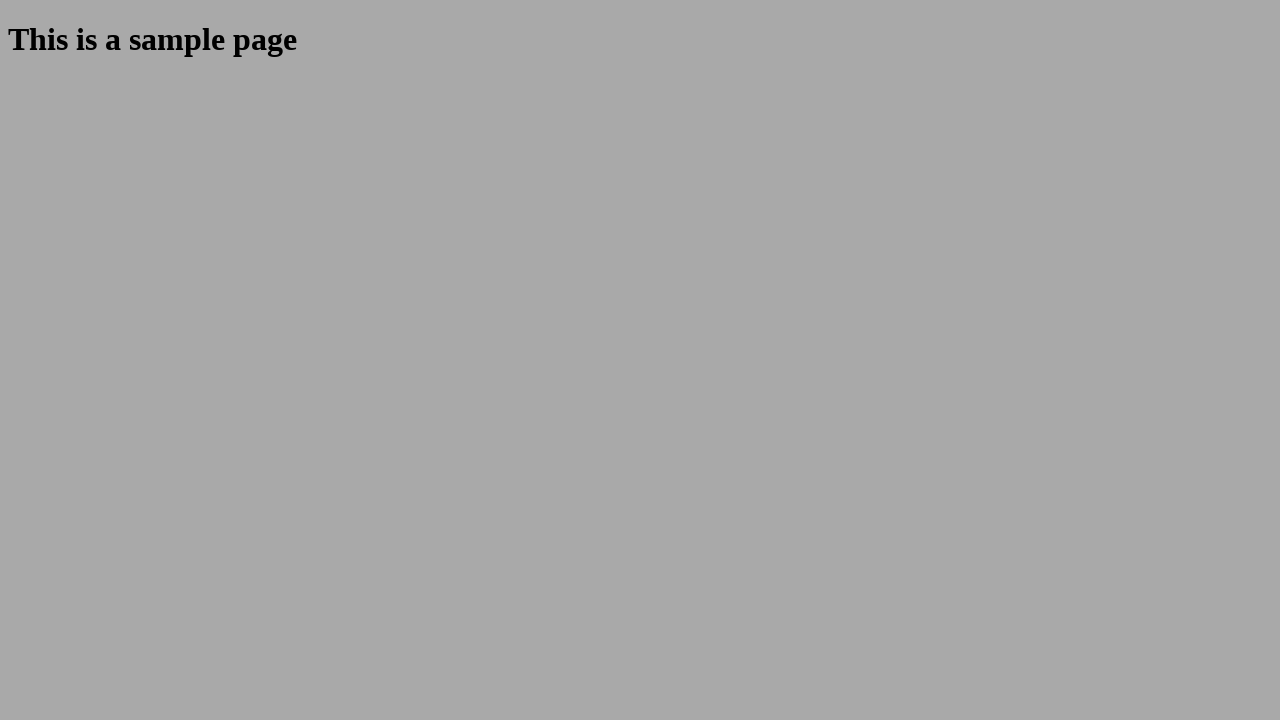

Located and waited for sample heading element in new tab
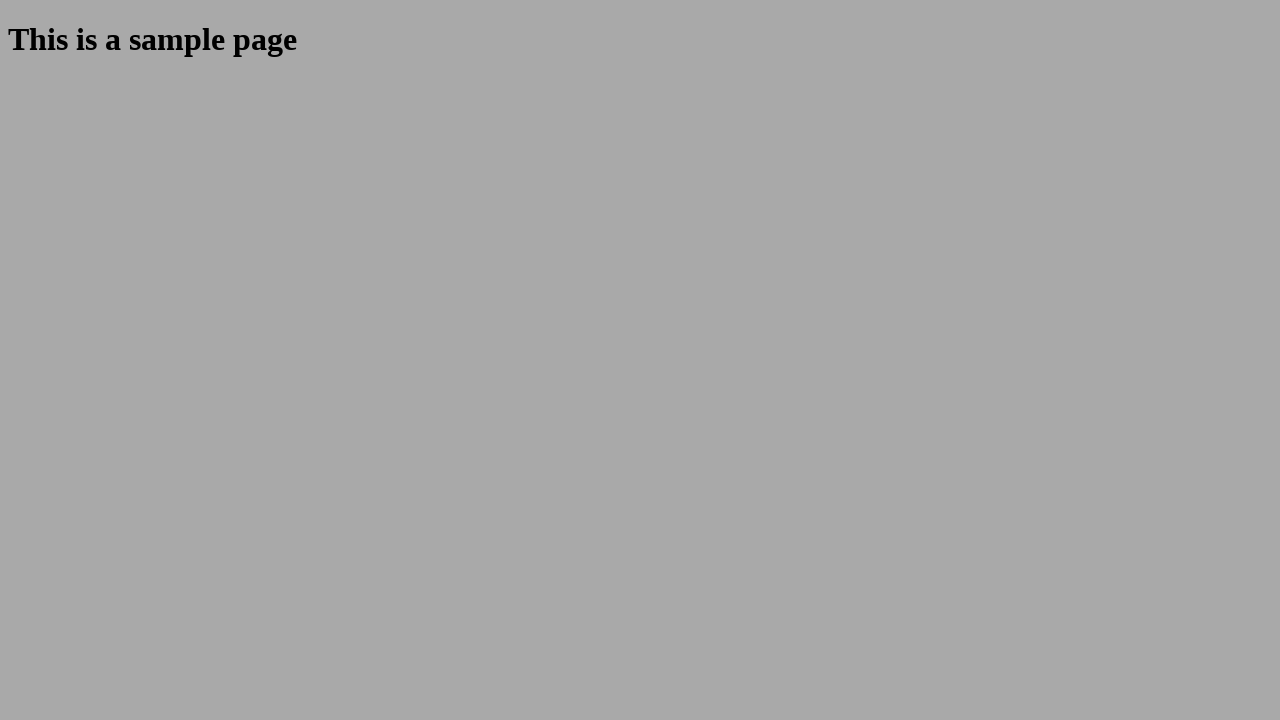

Verified heading text is 'This is a sample page'
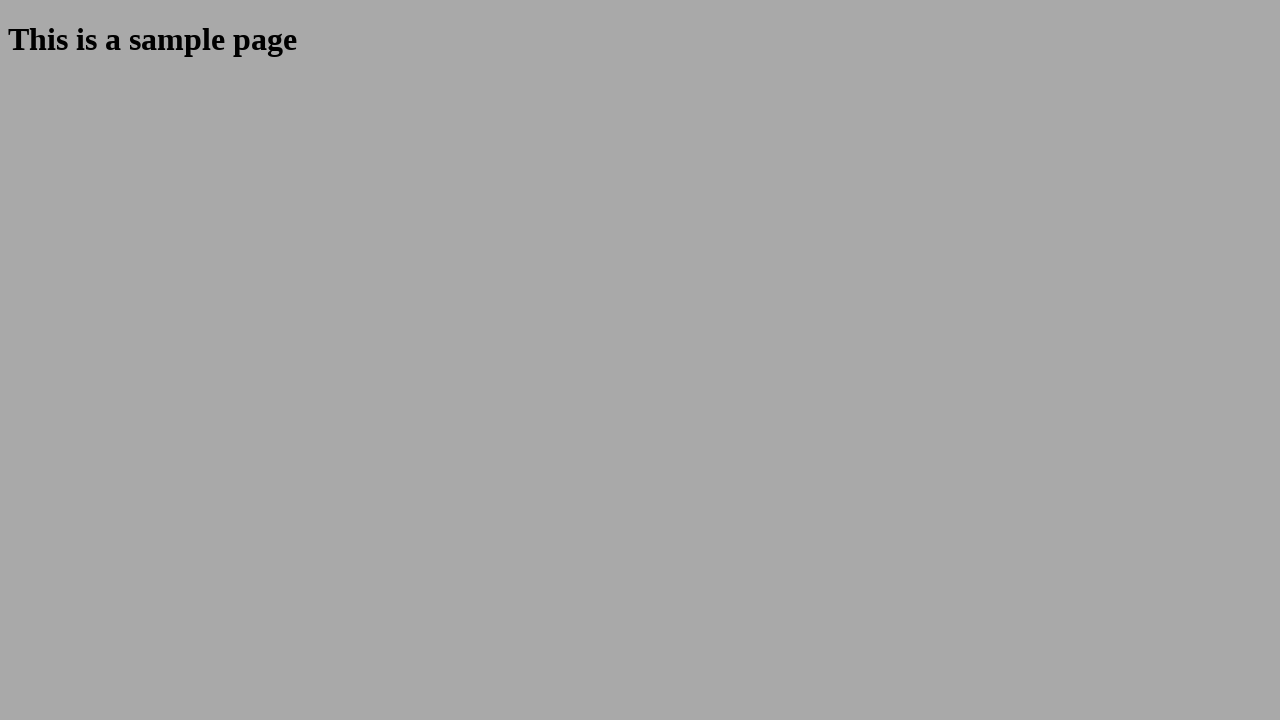

Closed new tab
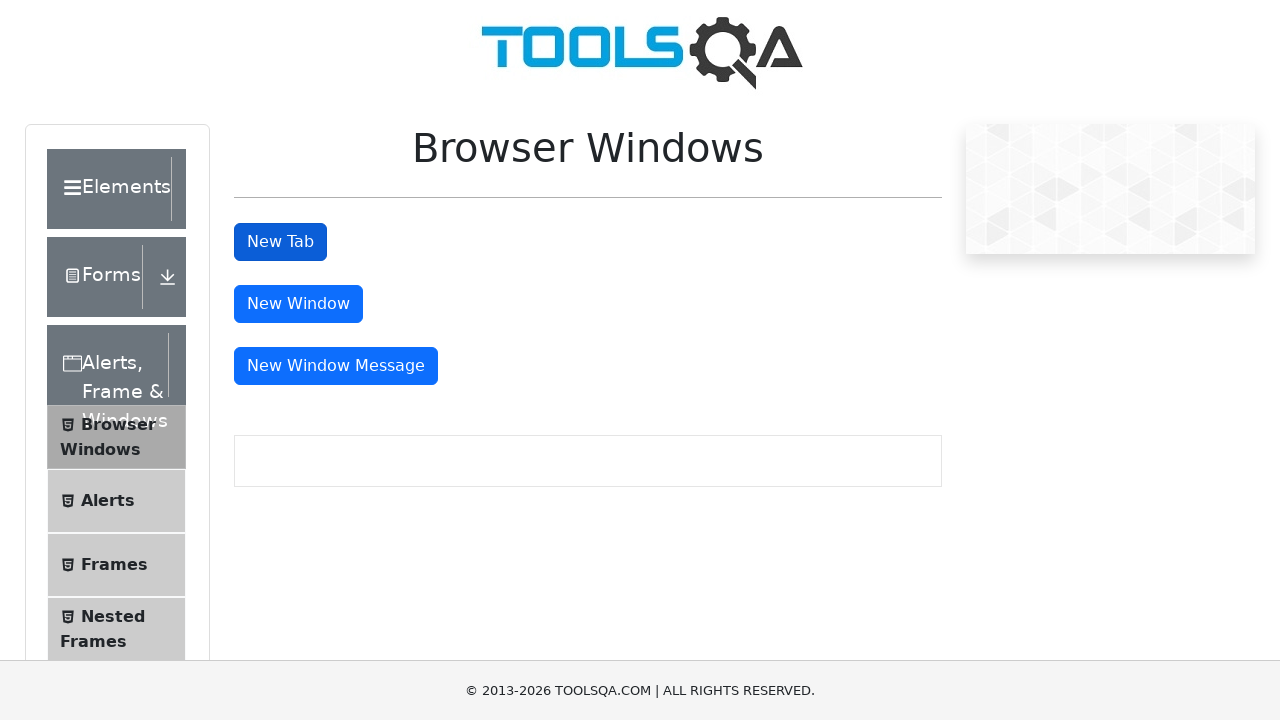

Switched back to original page and verified 'New Tab' button is present
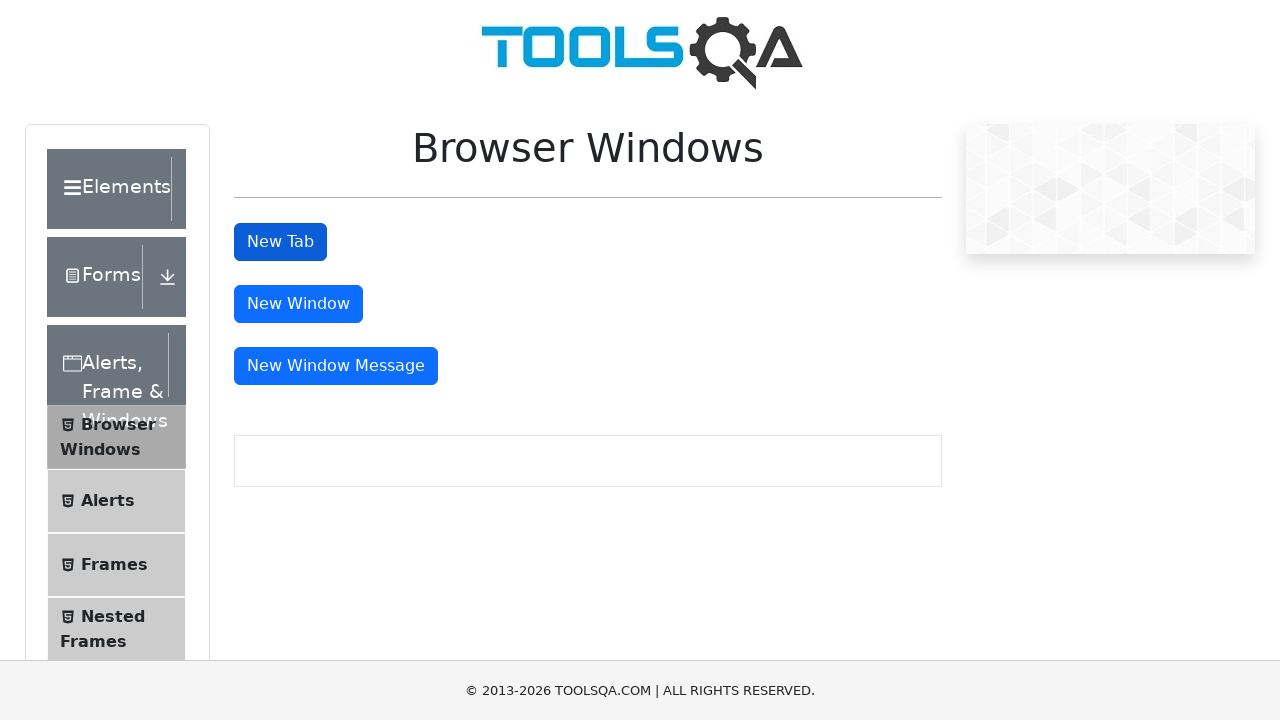

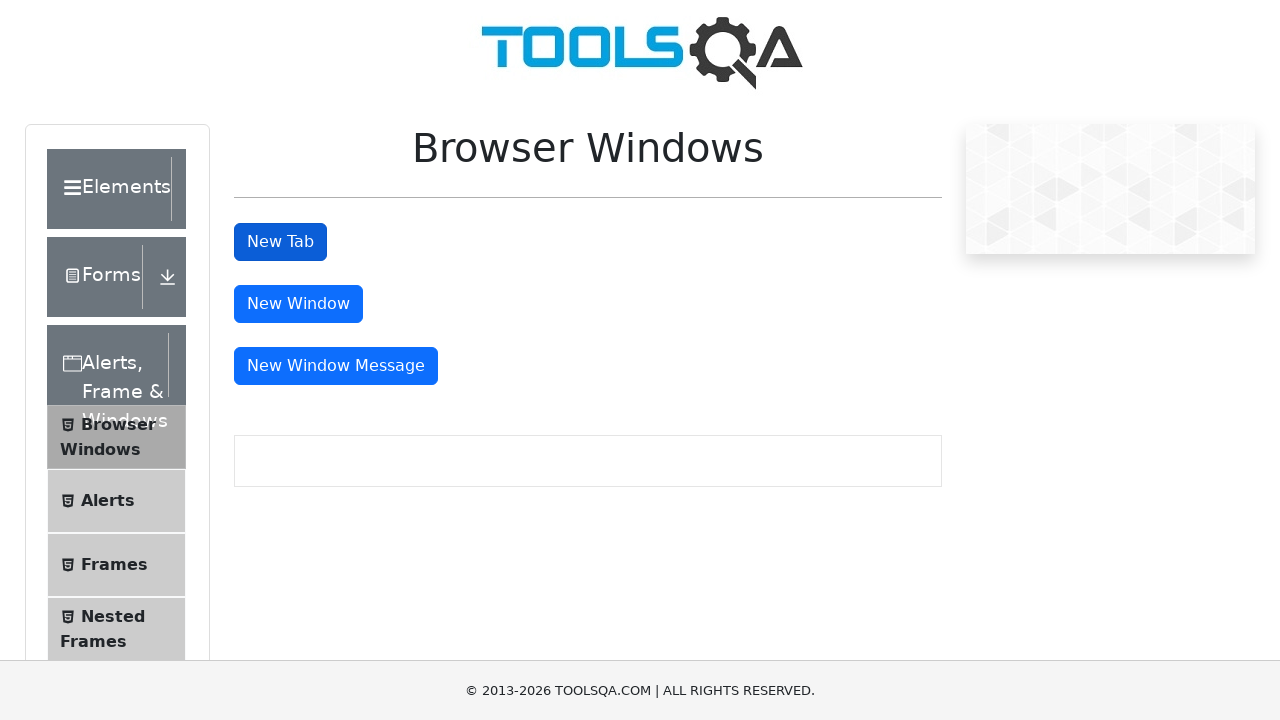